Navigates to Mars news page and waits for news article list to load, verifying the content structure is present

Starting URL: https://data-class-mars.s3.amazonaws.com/Mars/index.html

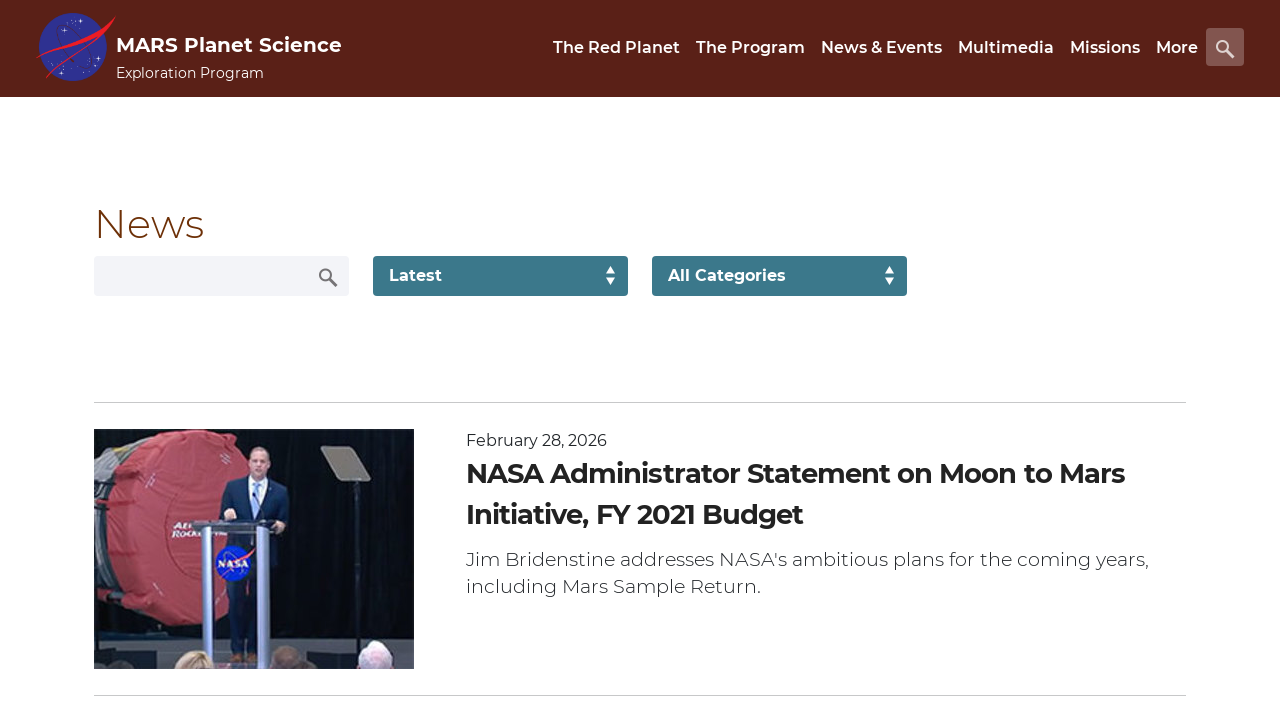

Navigated to Mars news page
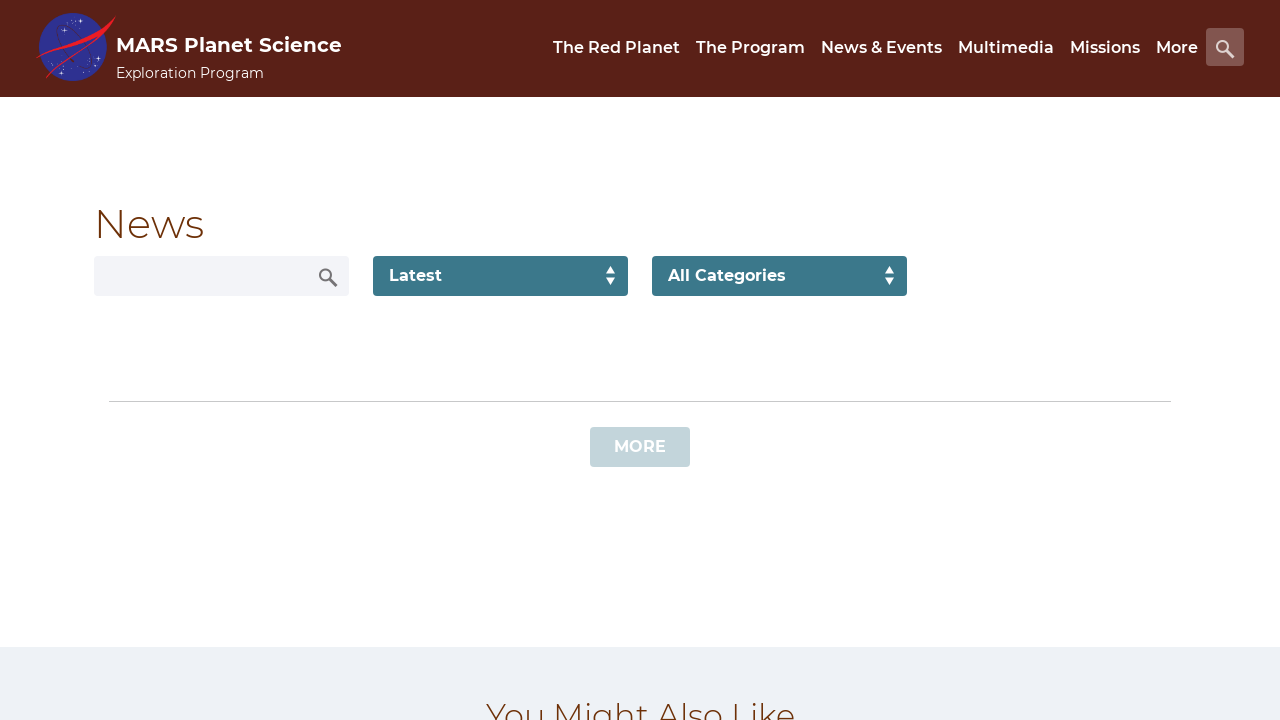

News article list loaded
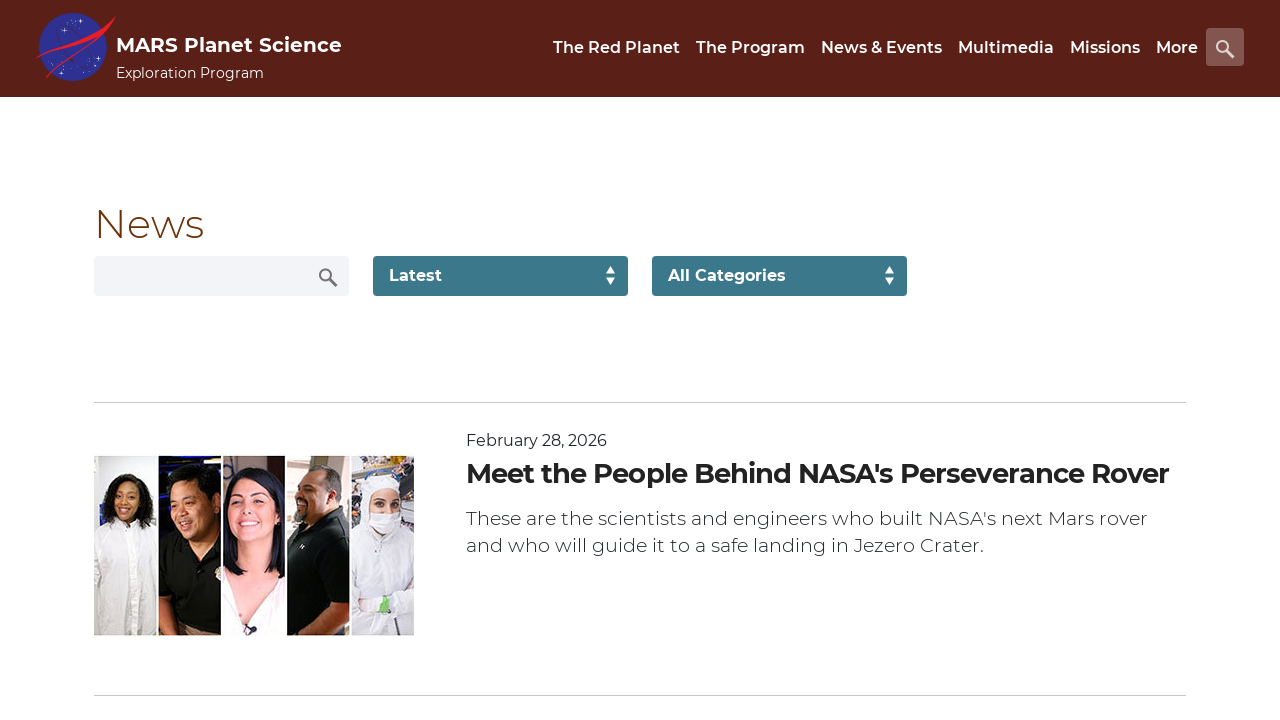

Content title element is present, verifying content structure
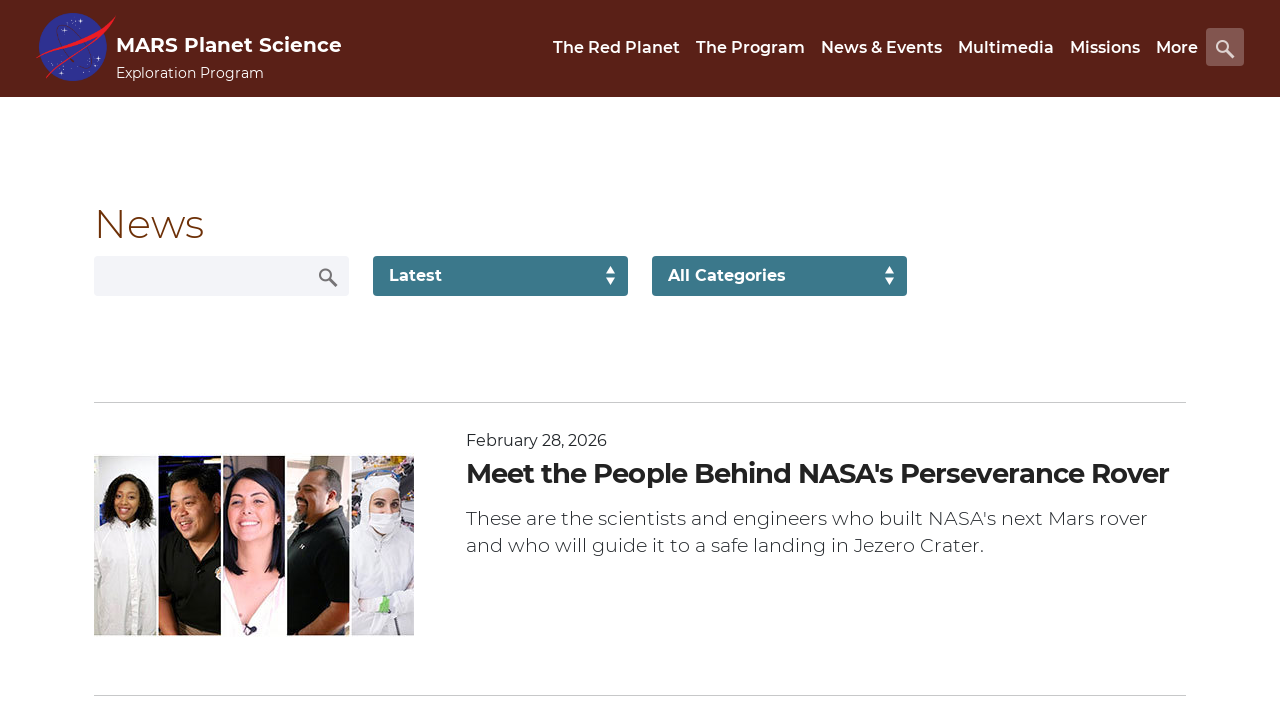

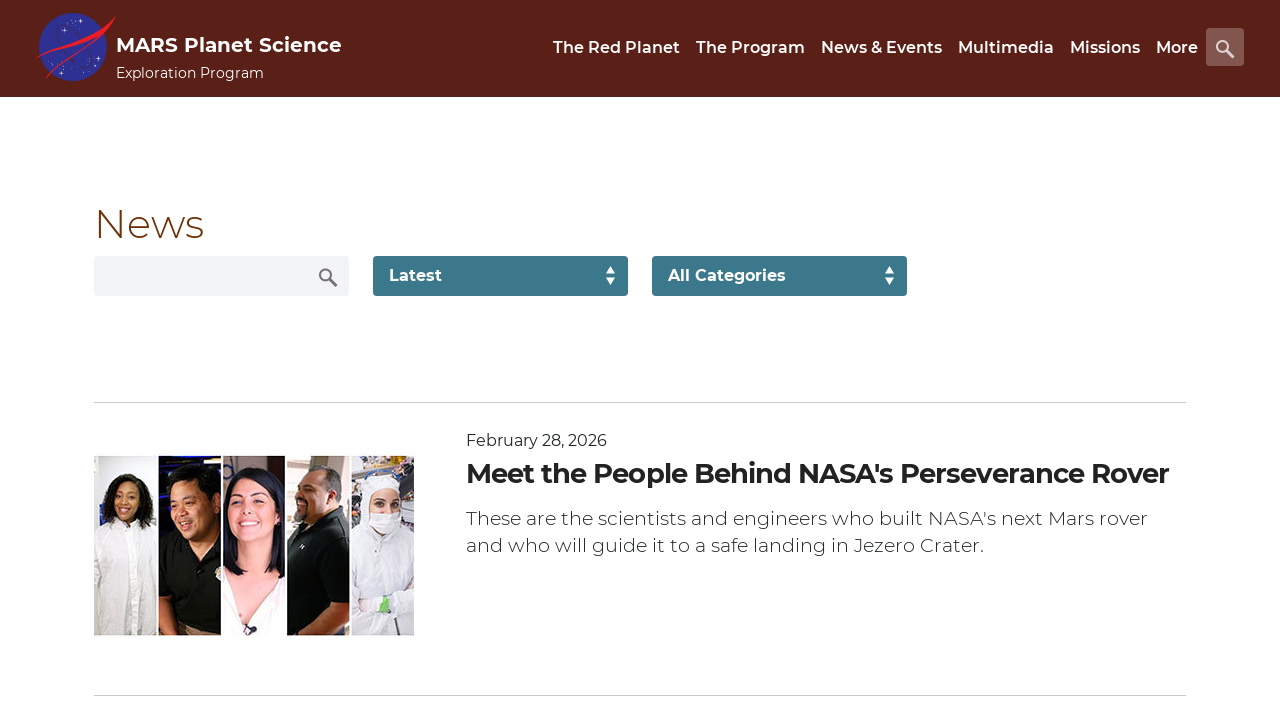